Tests forgot password form functionality by clearing and filling the email field, then submitting the form and verifying the response

Starting URL: https://the-internet.herokuapp.com/forgot_password

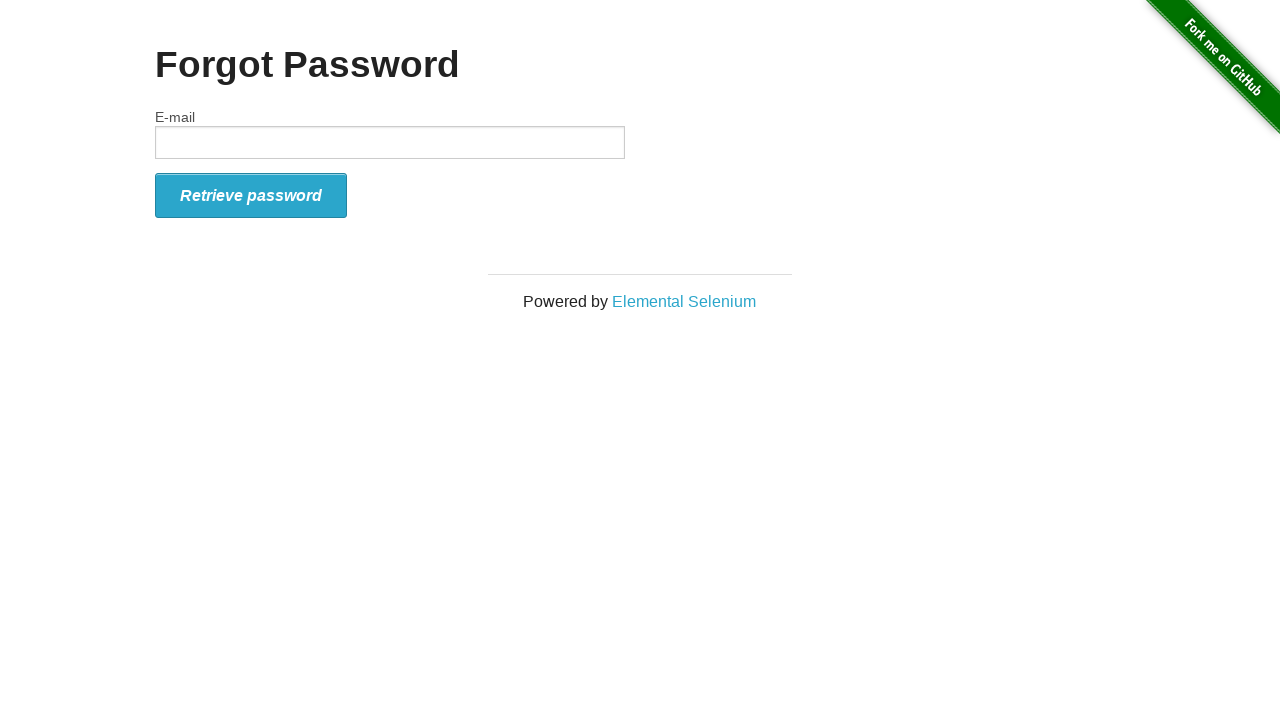

Located email input field
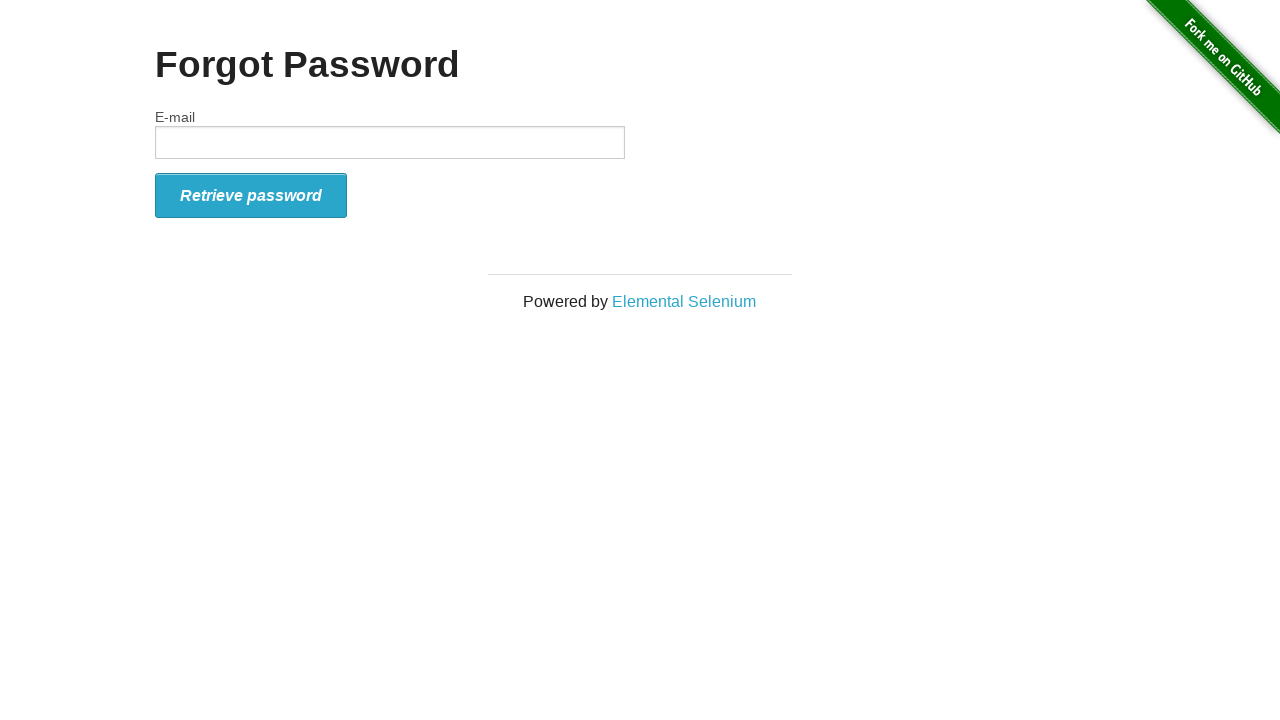

Verified email input field is visible and enabled
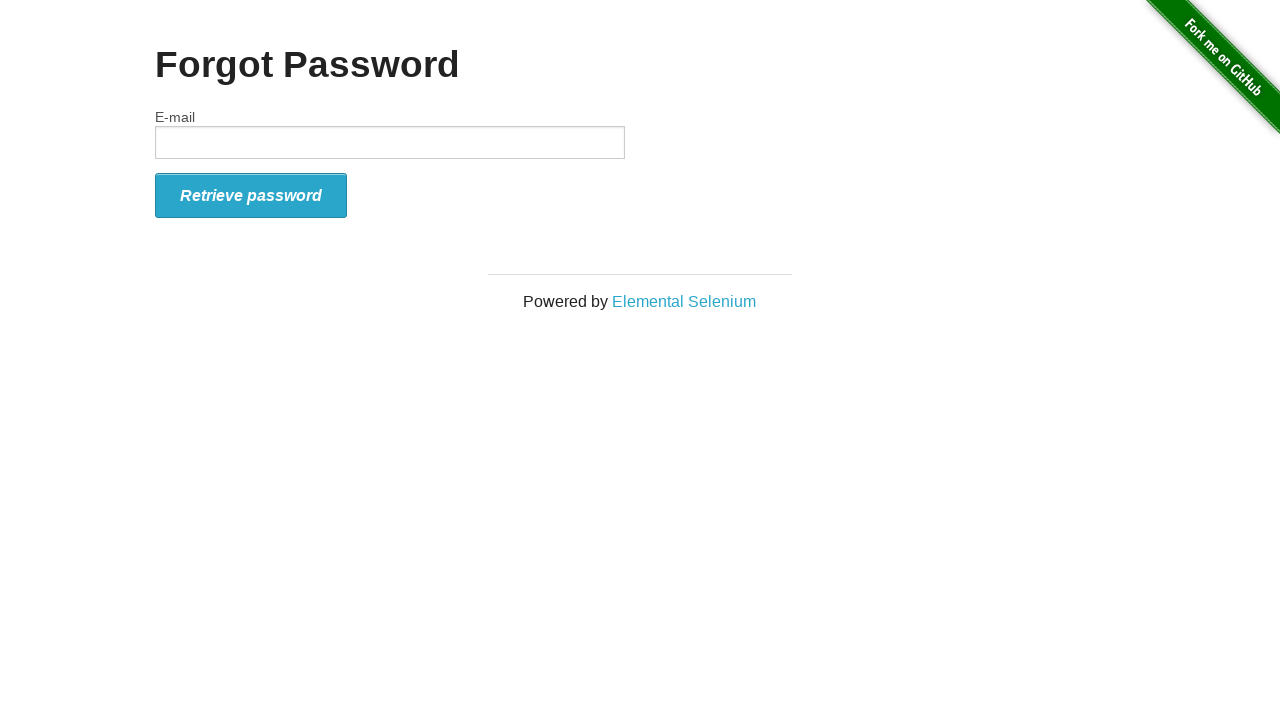

Cleared email input field on xpath=//input[@type='text']
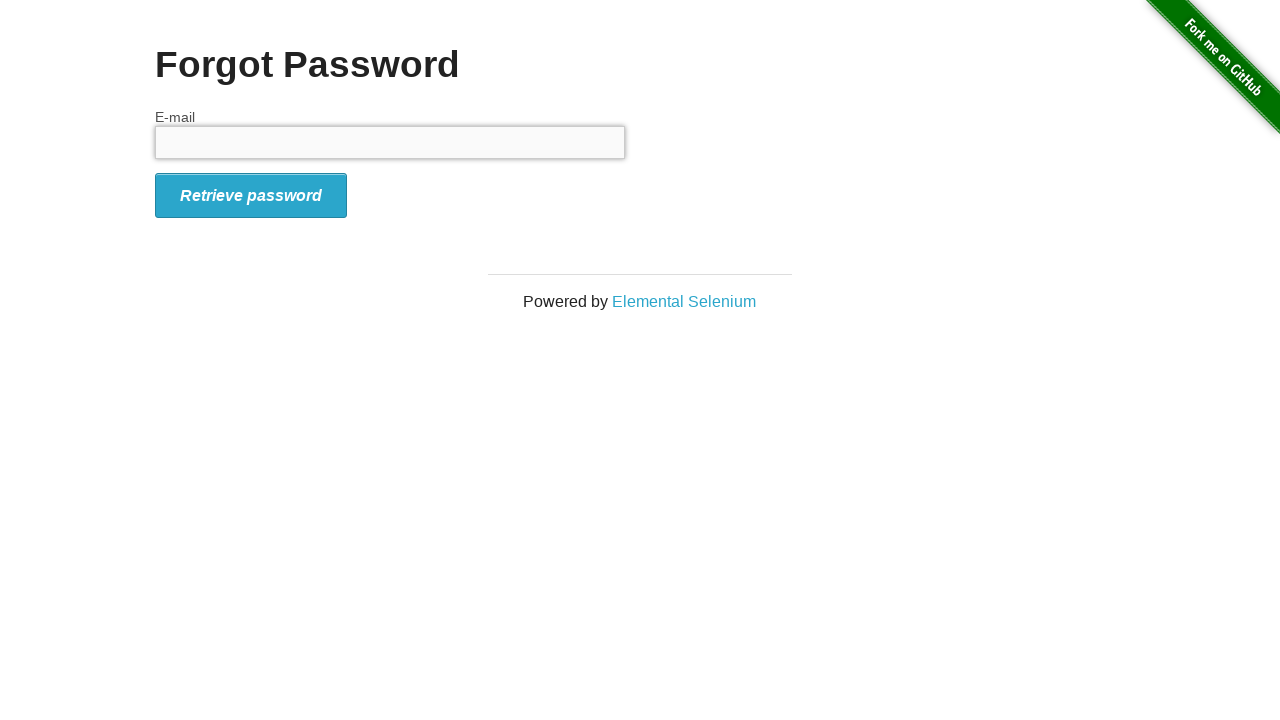

Filled email field with 'hello' on xpath=//input[@type='text']
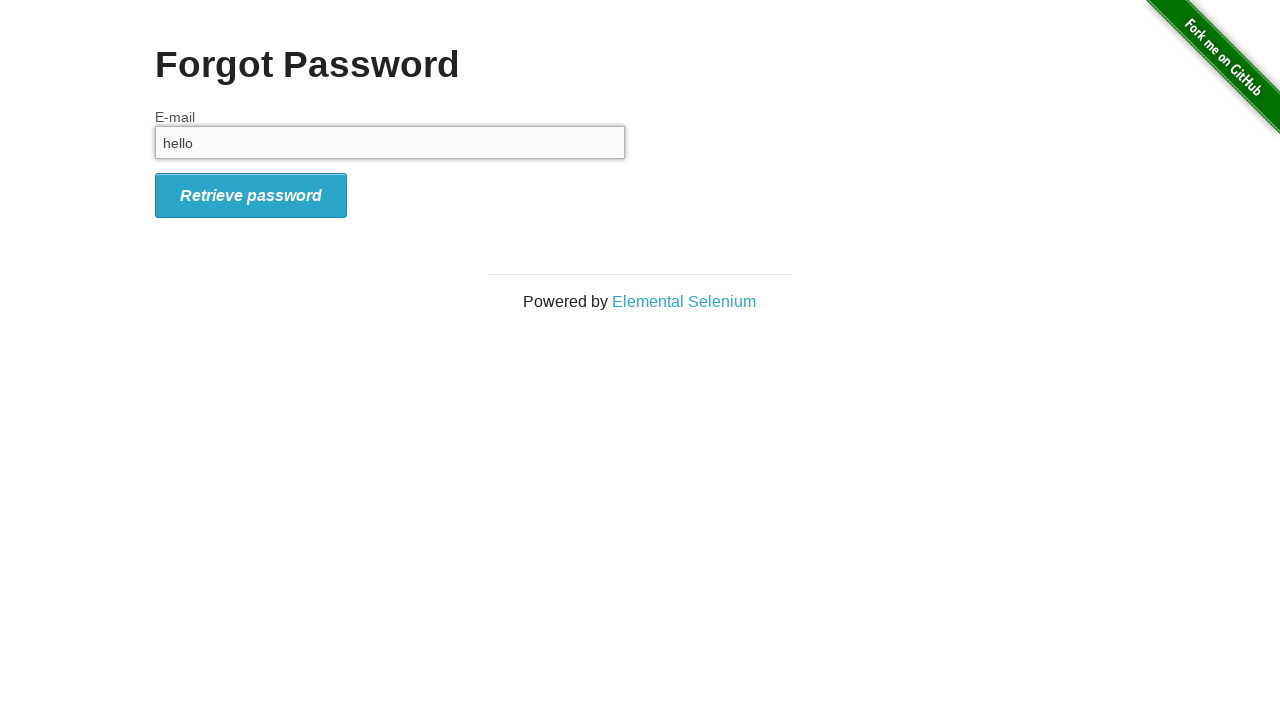

Clicked submit button on forgot password form at (251, 195) on xpath=//button[@type='submit']
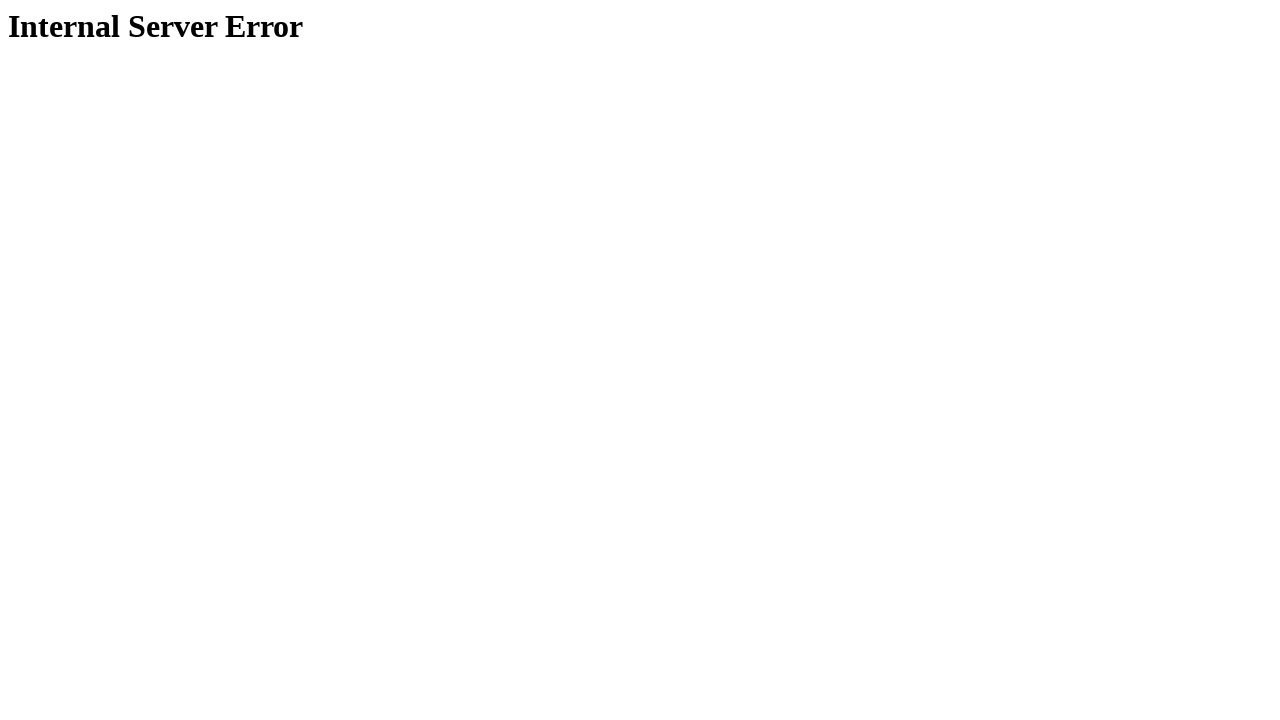

Response page loaded with heading visible
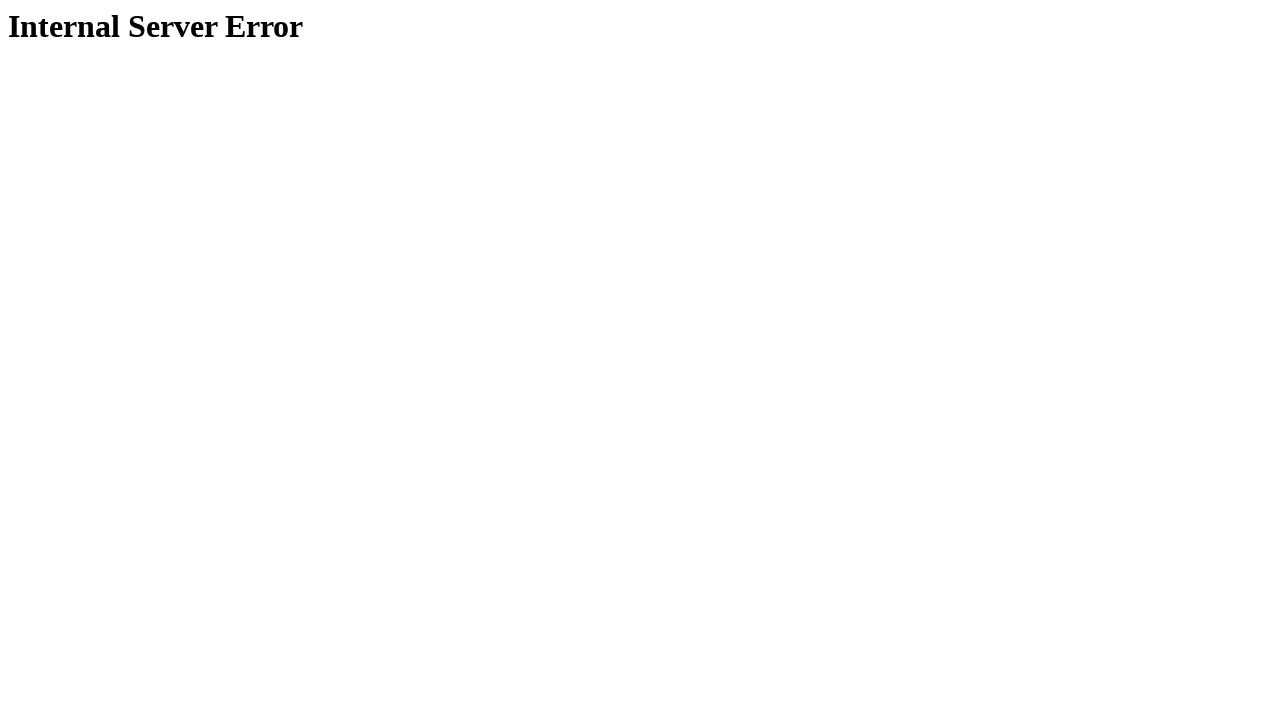

Retrieved heading text from response page
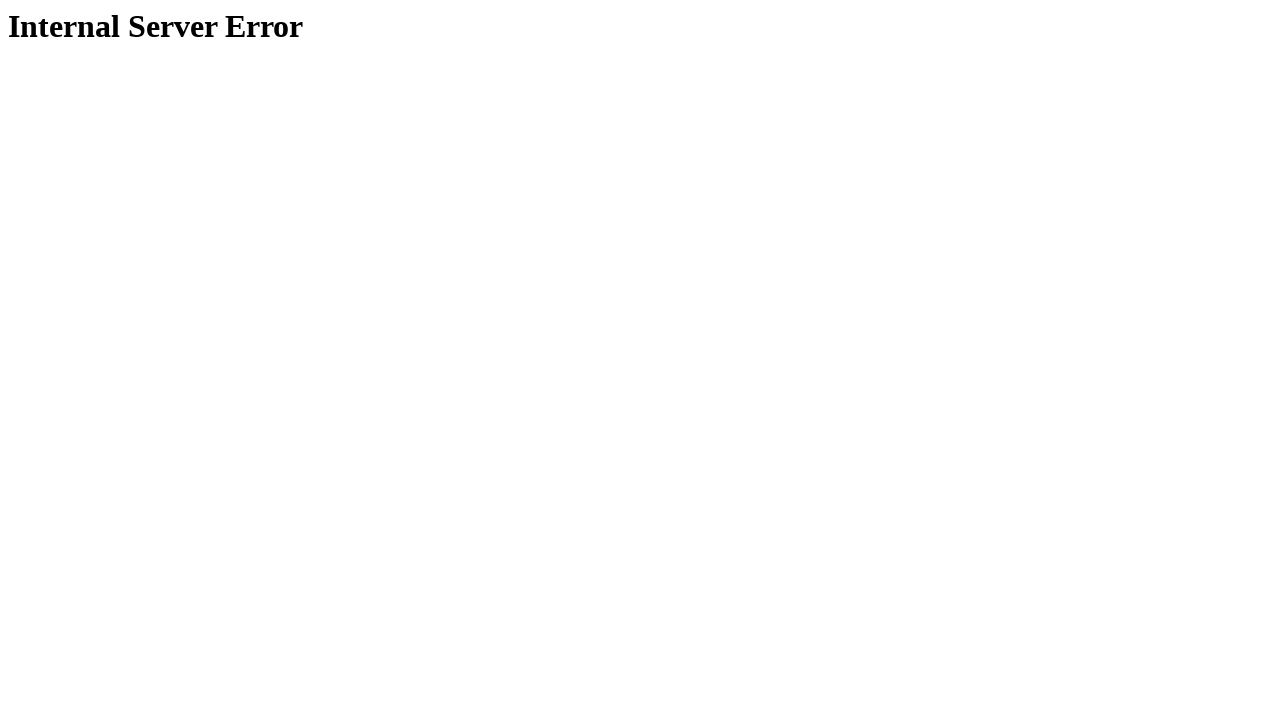

Test case passed - heading text matches expected 'Internal Server Error'
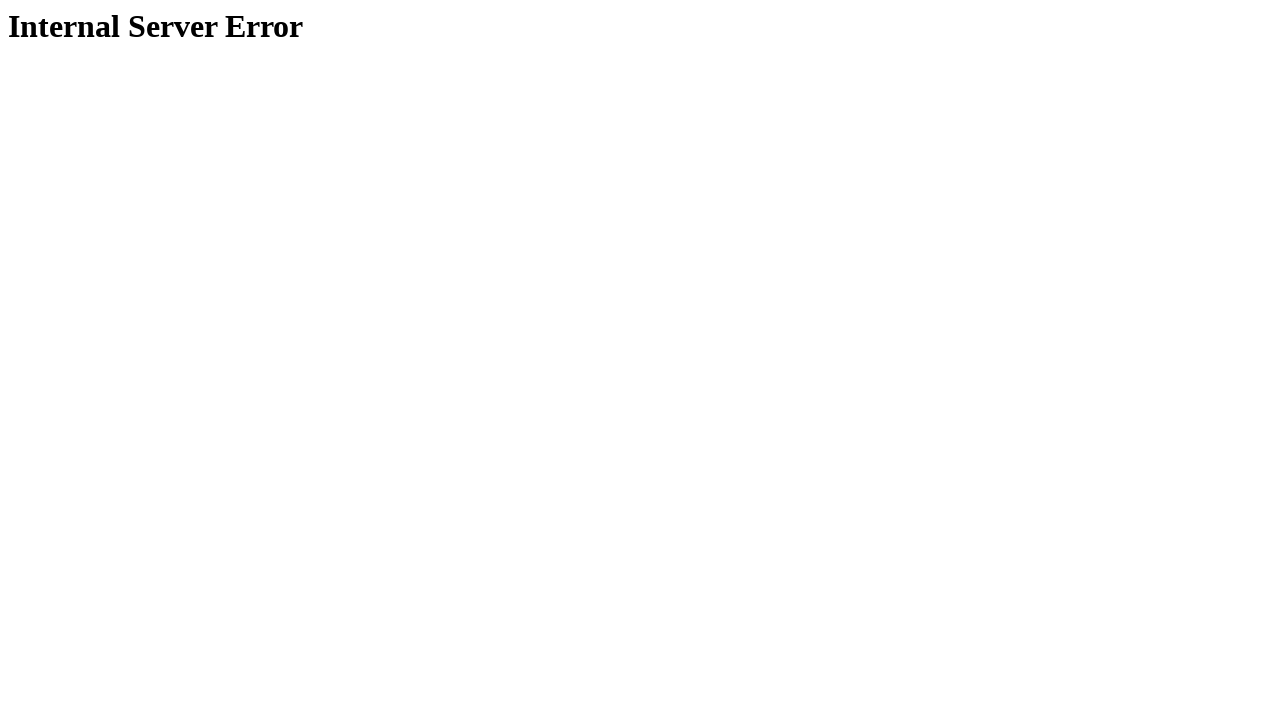

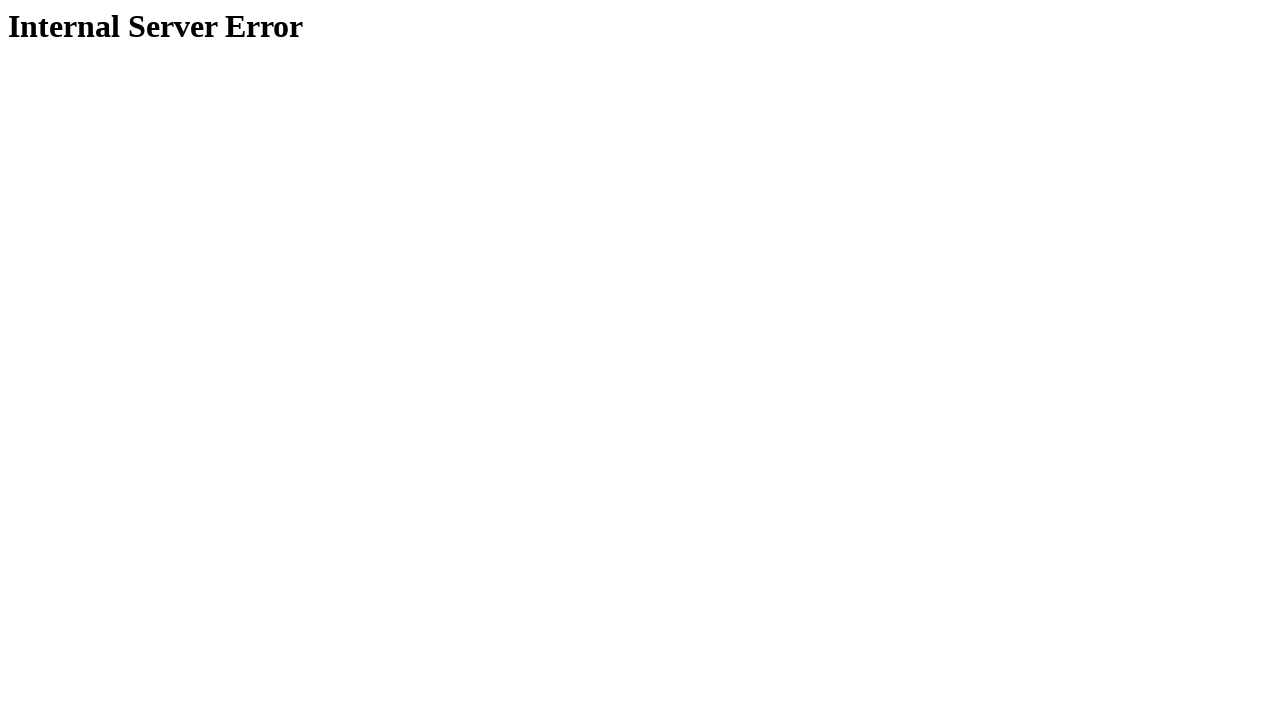